Tests jQuery UI draggable functionality by dragging an element to a new position within an iframe

Starting URL: https://jqueryui.com/draggable/

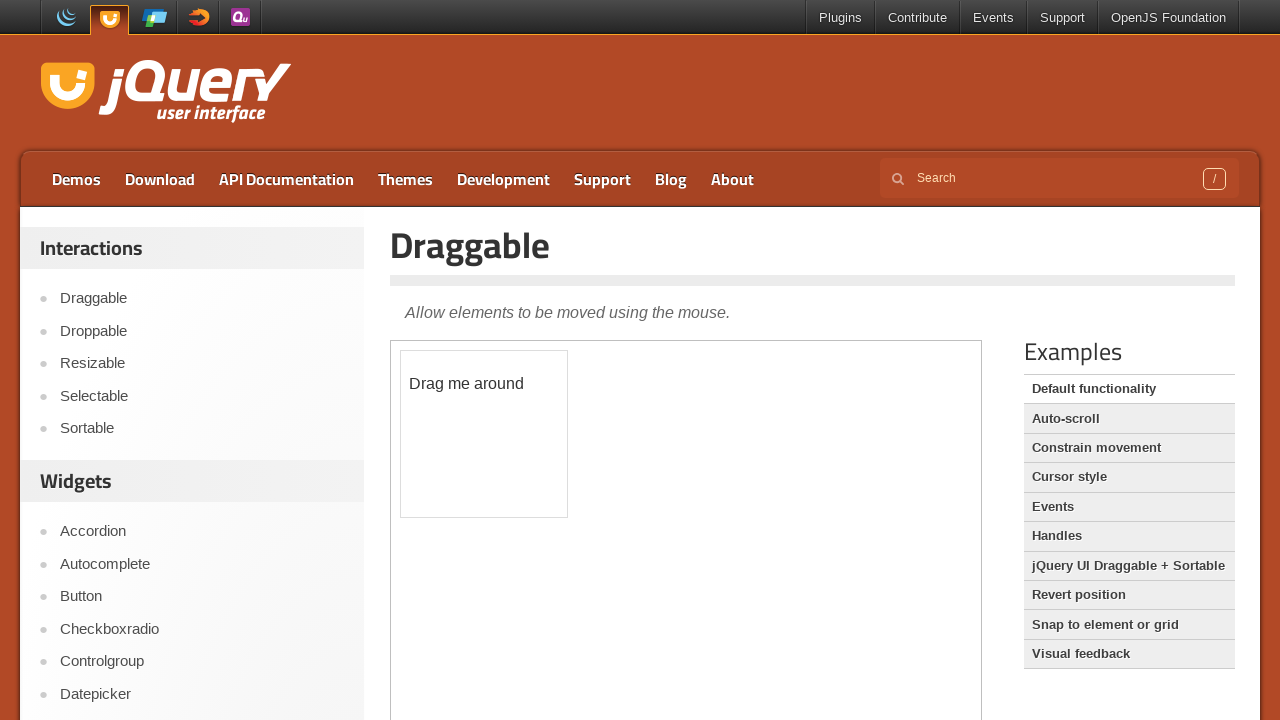

Located the demo iframe containing draggable functionality
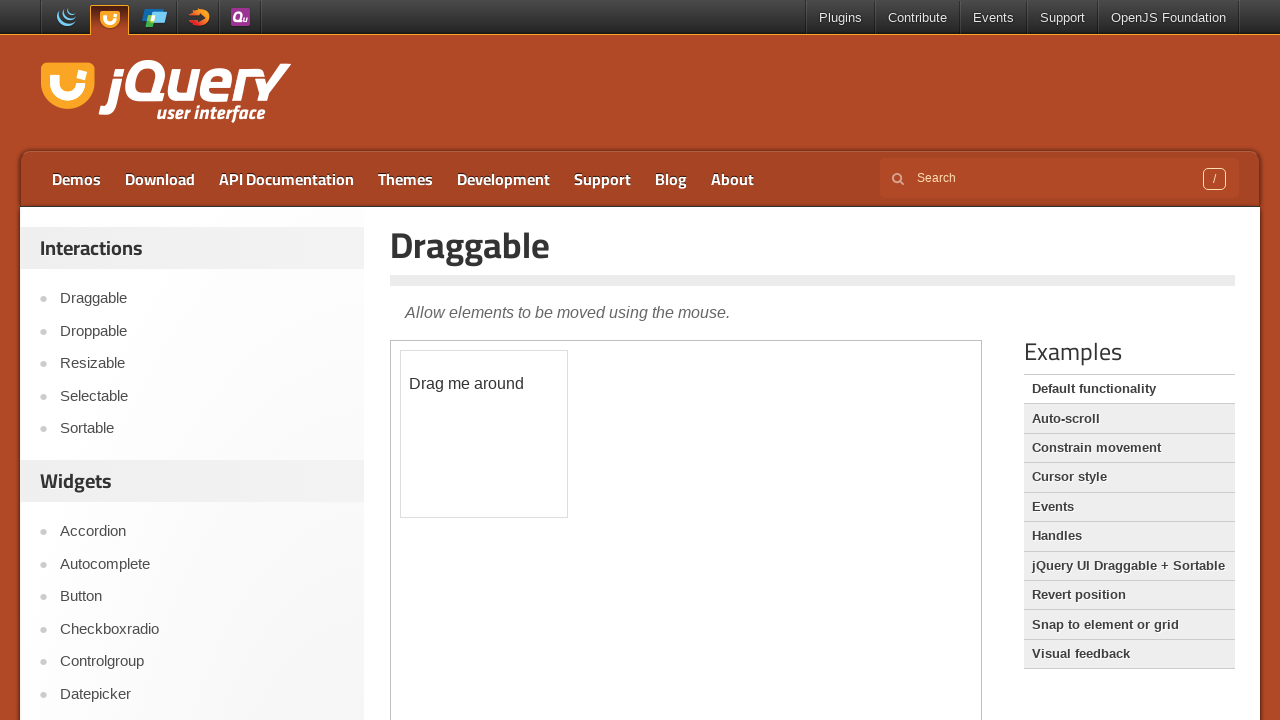

Located the draggable element within the iframe
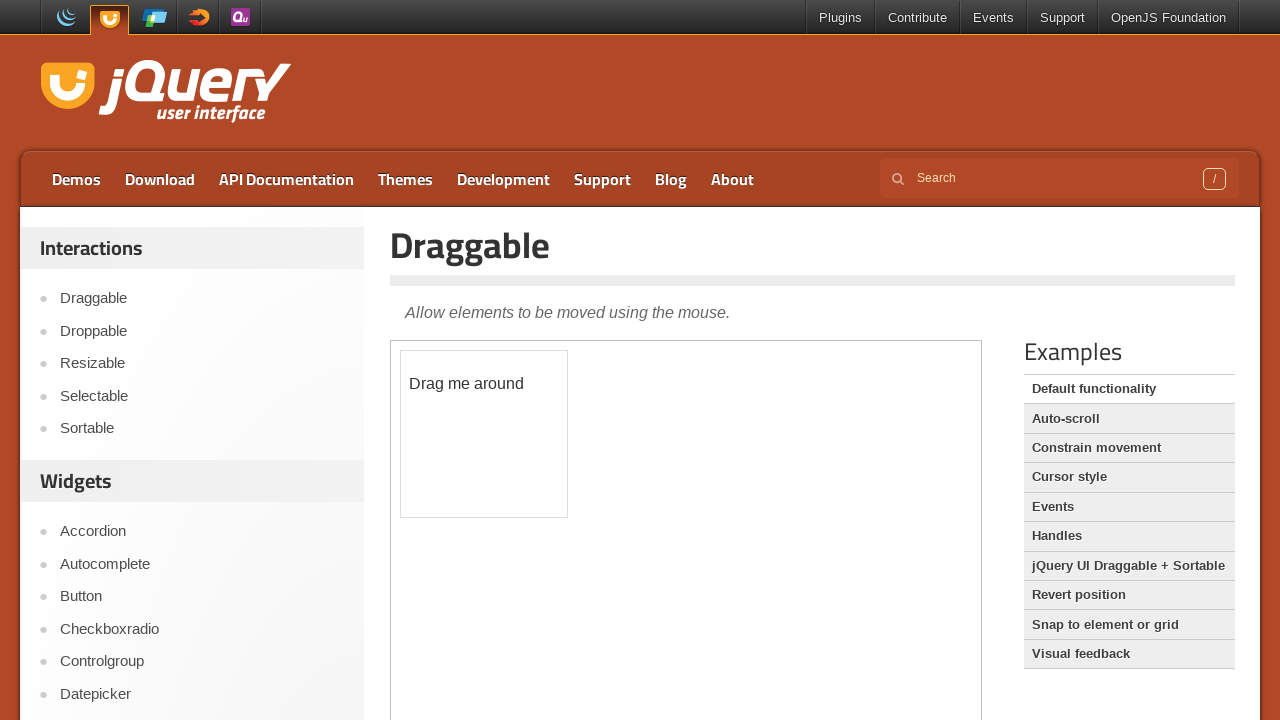

Dragged the element 300 pixels right and 150 pixels down to verify jQuery UI draggable functionality at (701, 501)
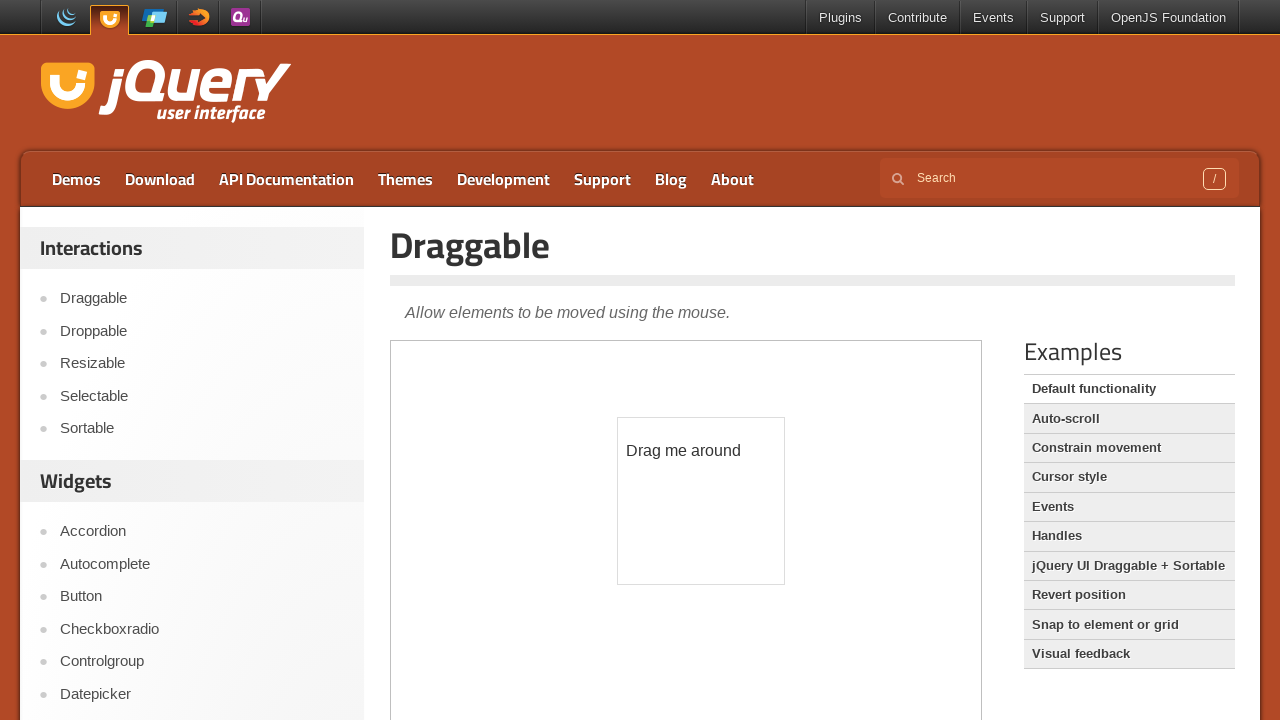

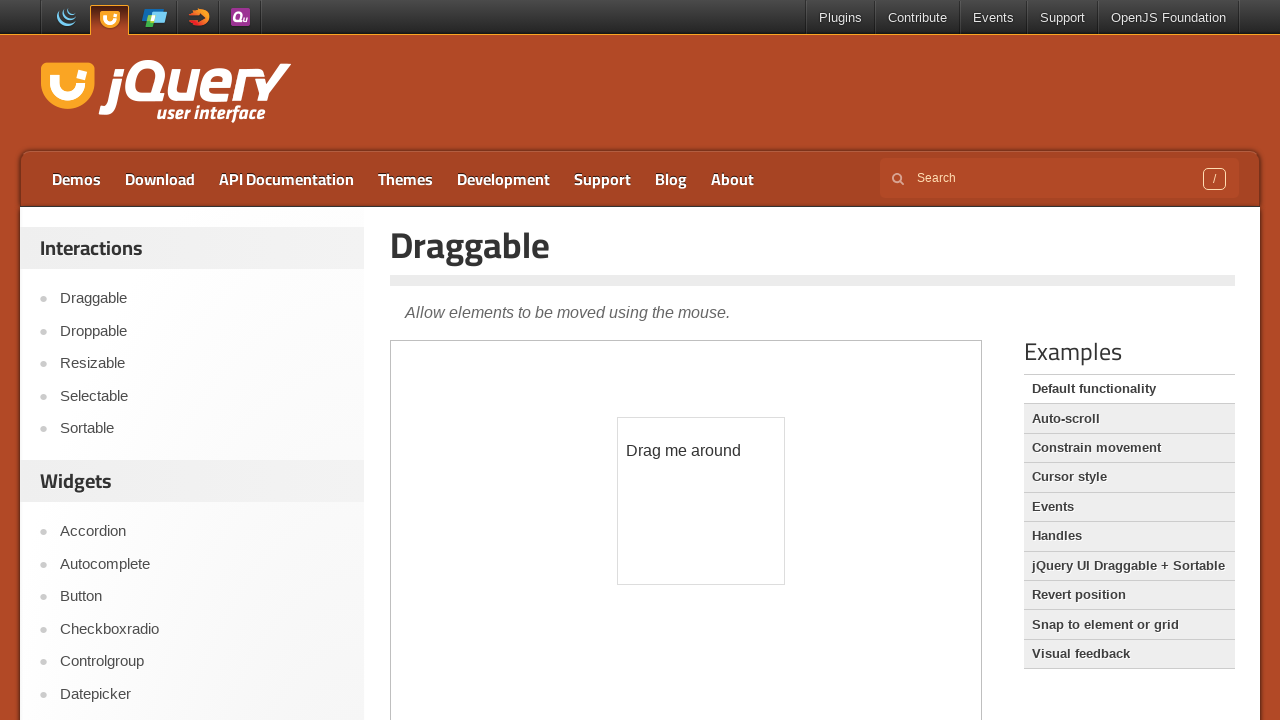